Tests checkbox selection and passenger count dropdown functionality on a flight booking form, verifying senior citizen discount checkbox and adding multiple adults

Starting URL: https://rahulshettyacademy.com/dropdownsPractise/

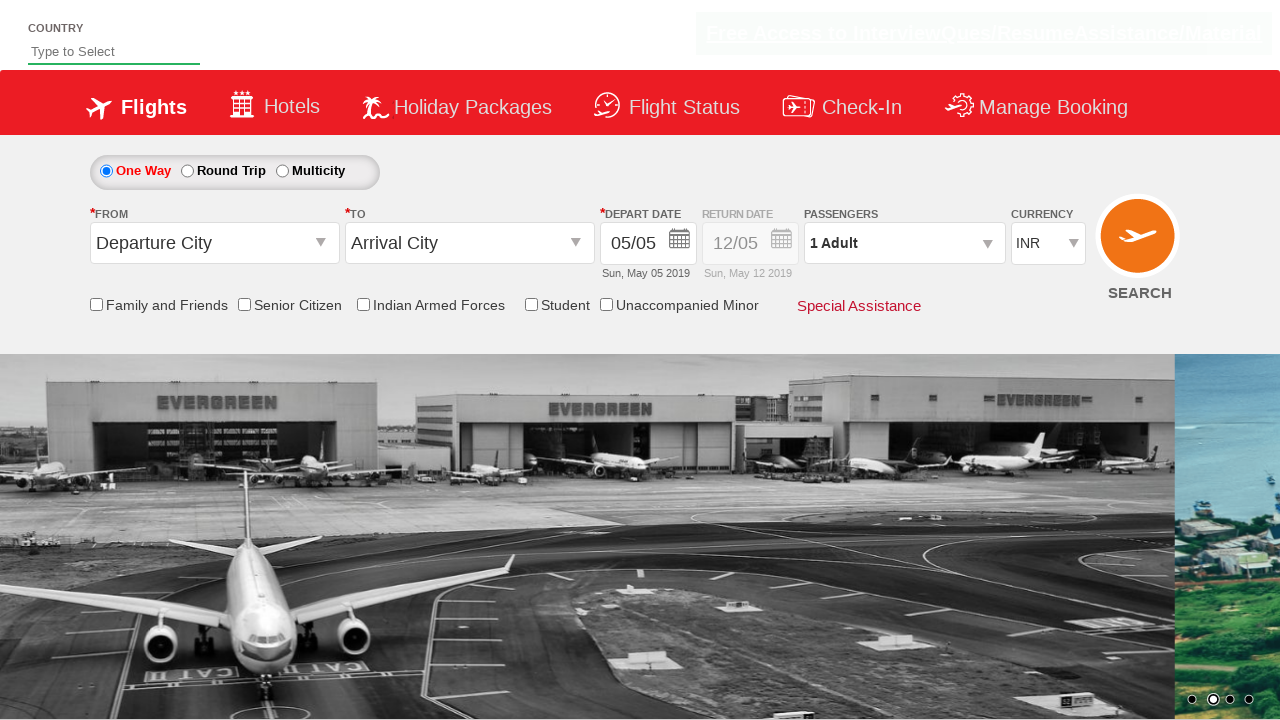

Located senior citizen discount checkbox element
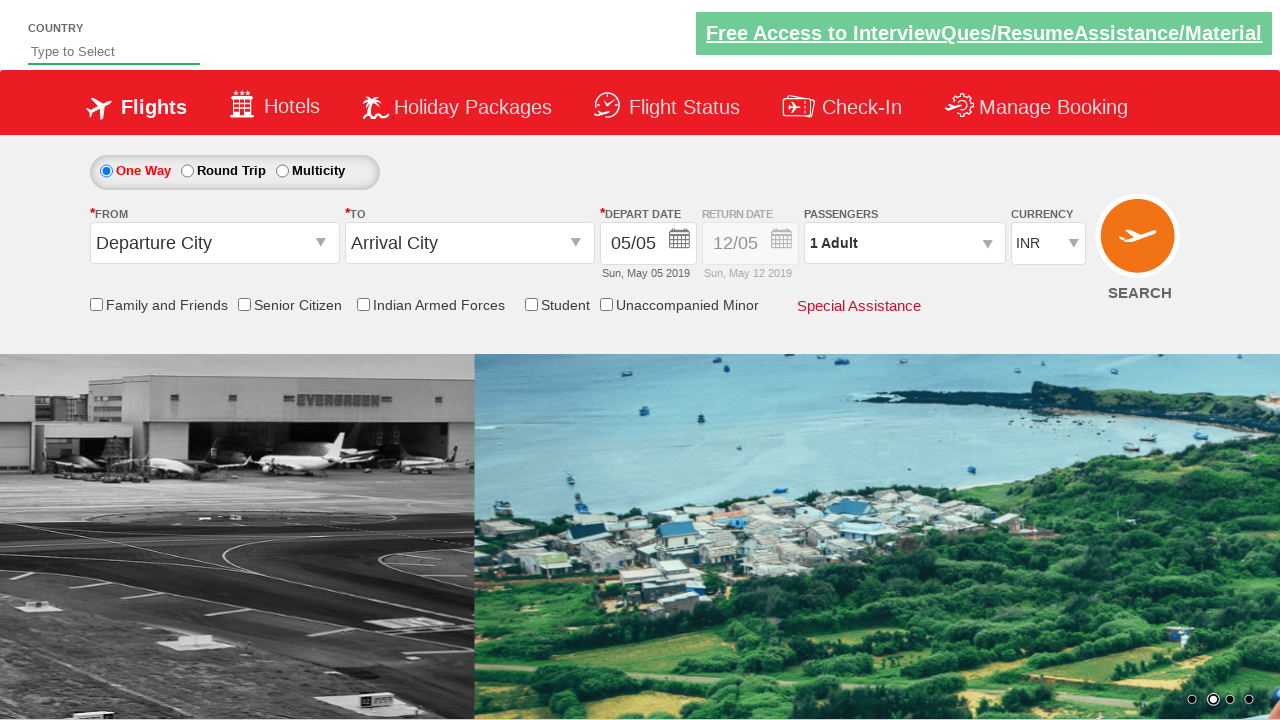

Clicked senior citizen discount checkbox at (244, 304) on input[id*='ctl00_mainContent_chk_SeniorCitizenDiscount']
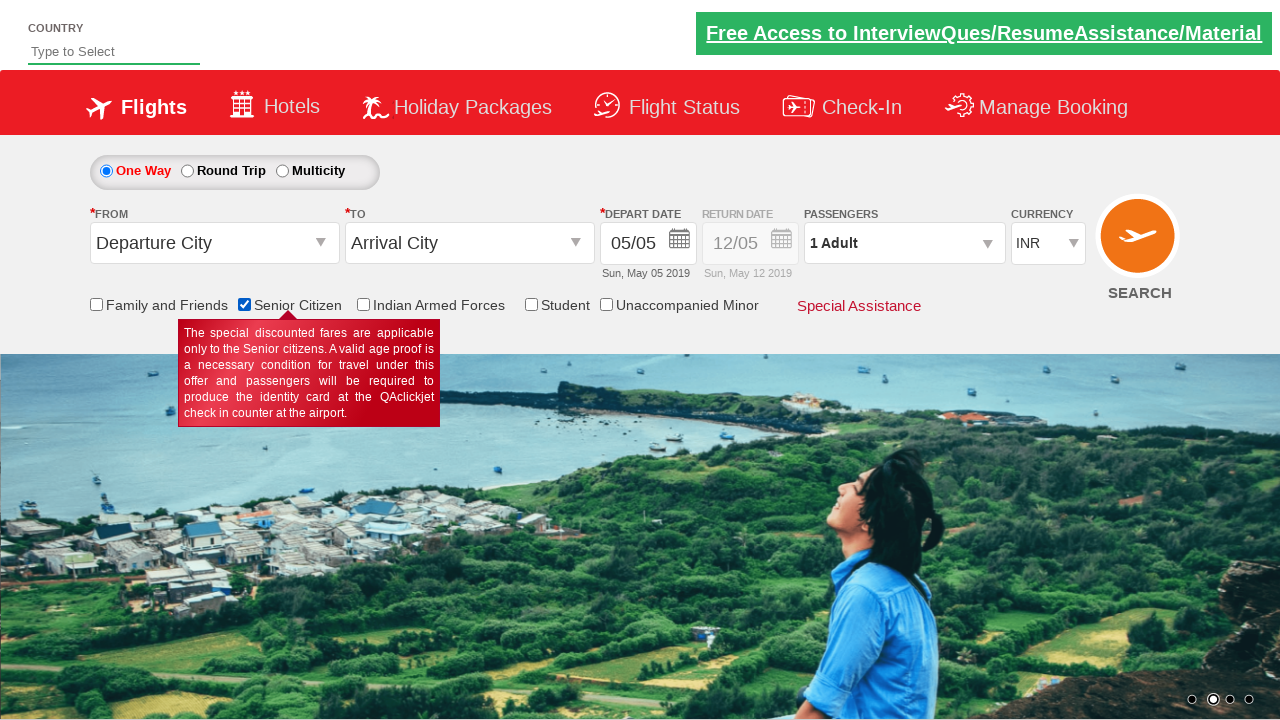

Clicked passenger info dropdown to open at (904, 243) on #divpaxinfo
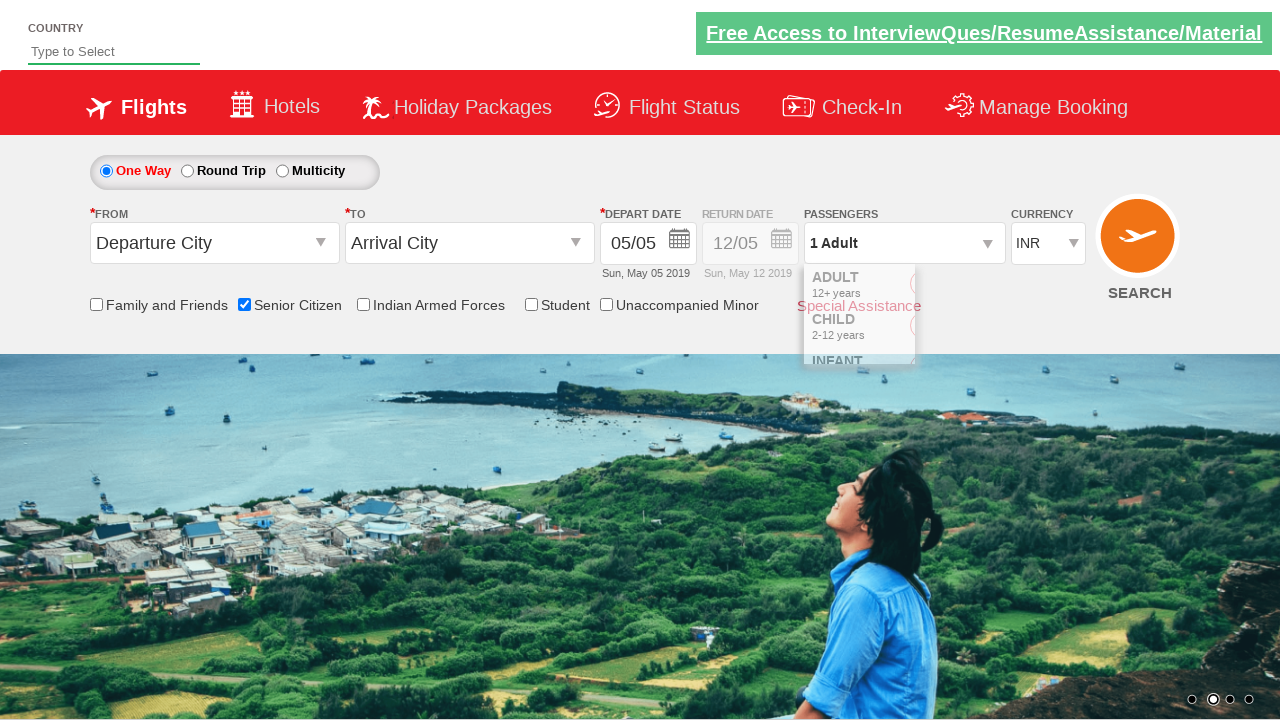

Waited 2 seconds for dropdown to be visible
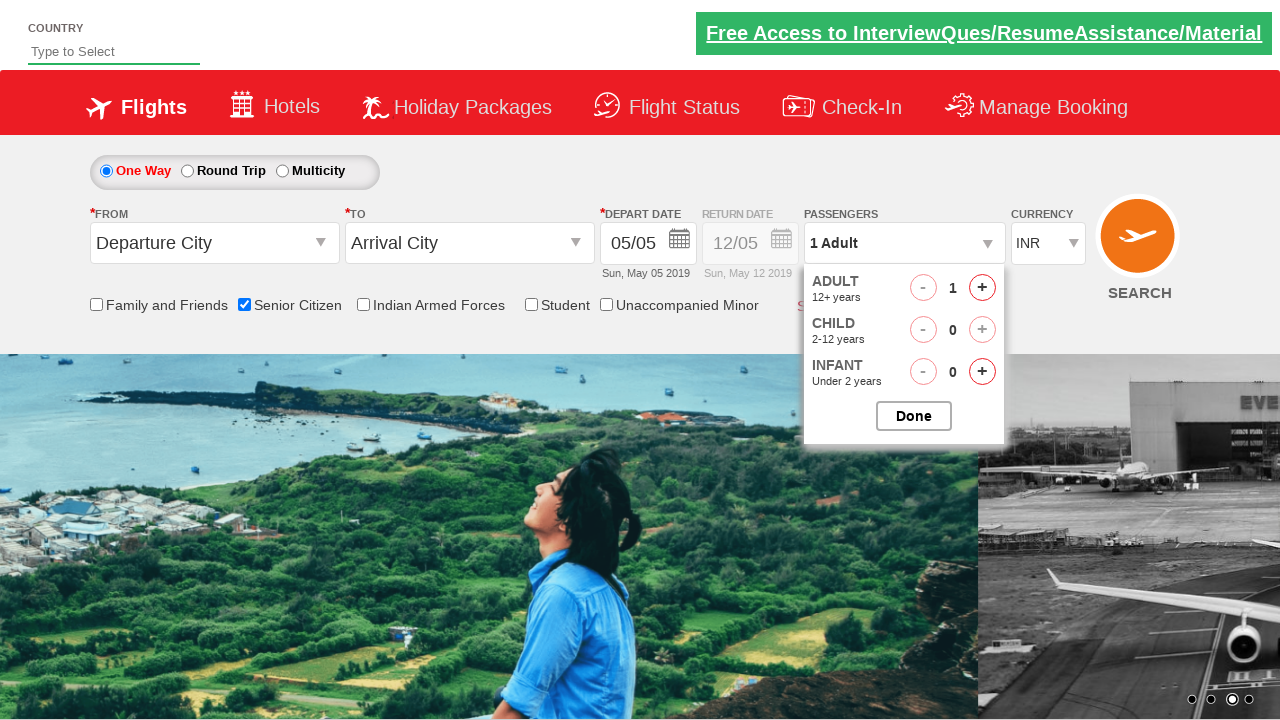

Clicked adult increment button (iteration 1 of 4) at (982, 288) on #hrefIncAdt
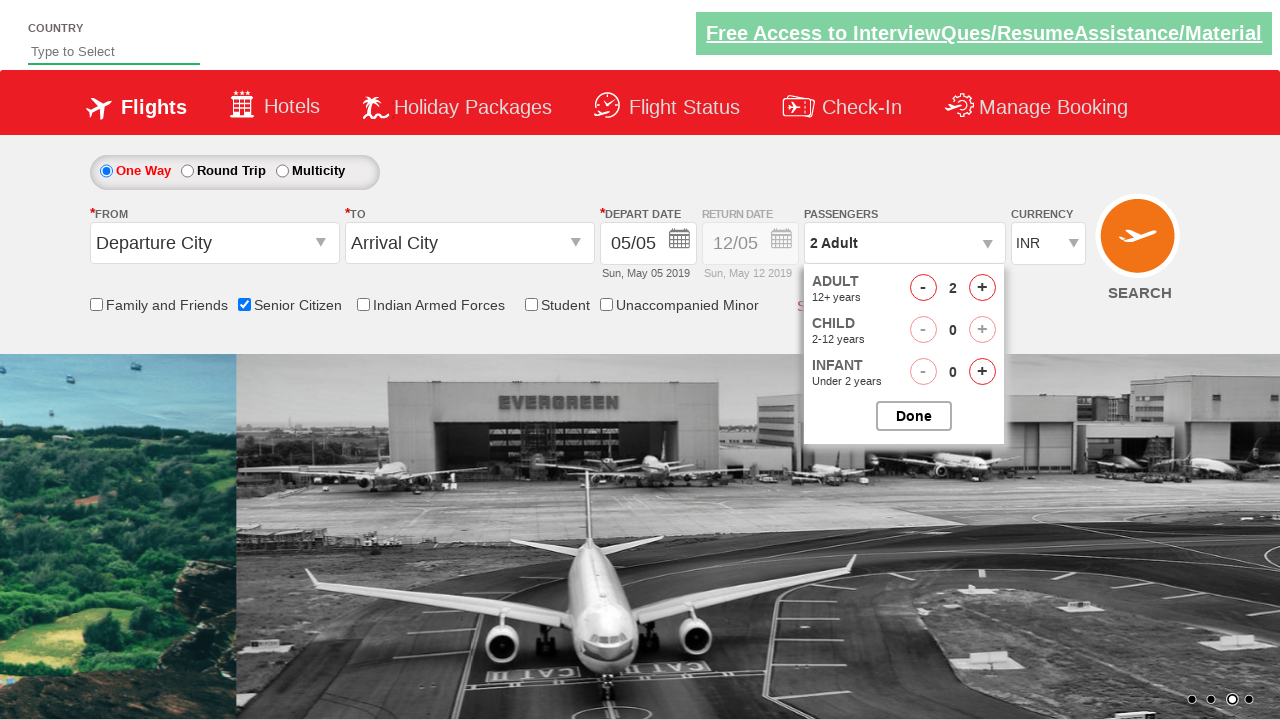

Clicked adult increment button (iteration 2 of 4) at (982, 288) on #hrefIncAdt
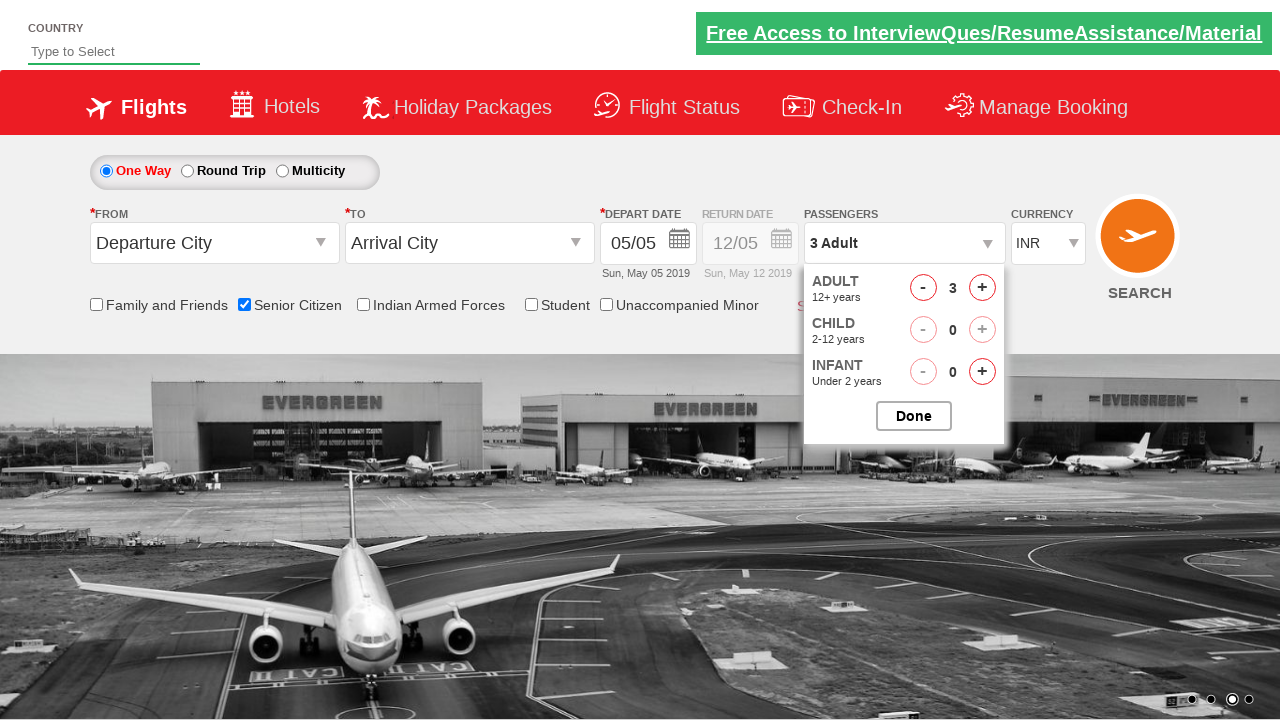

Clicked adult increment button (iteration 3 of 4) at (982, 288) on #hrefIncAdt
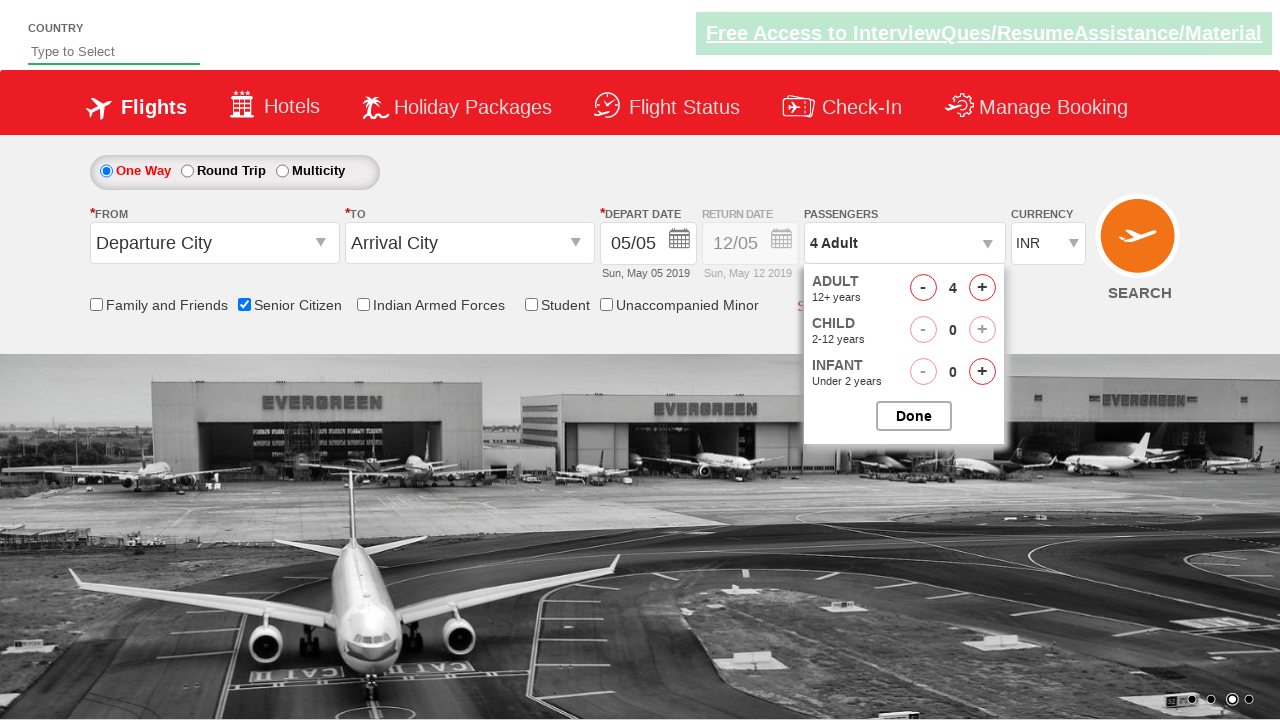

Clicked adult increment button (iteration 4 of 4) at (982, 288) on #hrefIncAdt
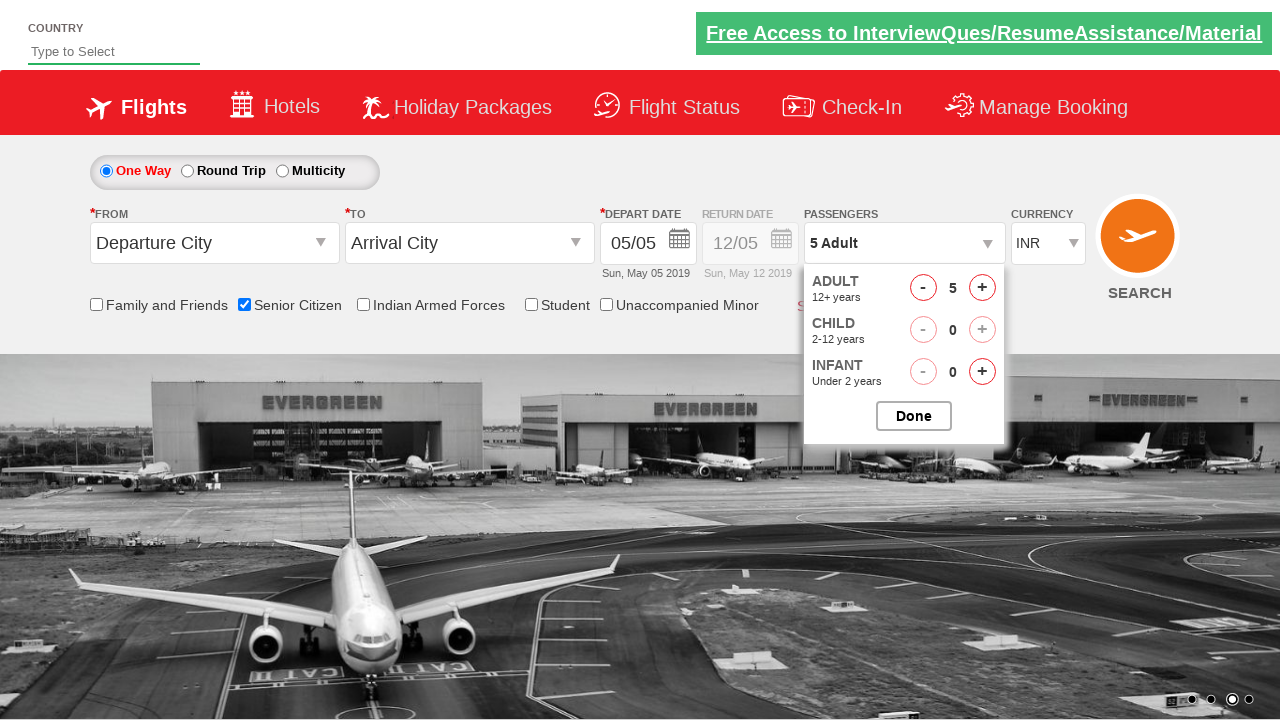

Clicked button to close passenger selection dropdown at (914, 416) on #btnclosepaxoption
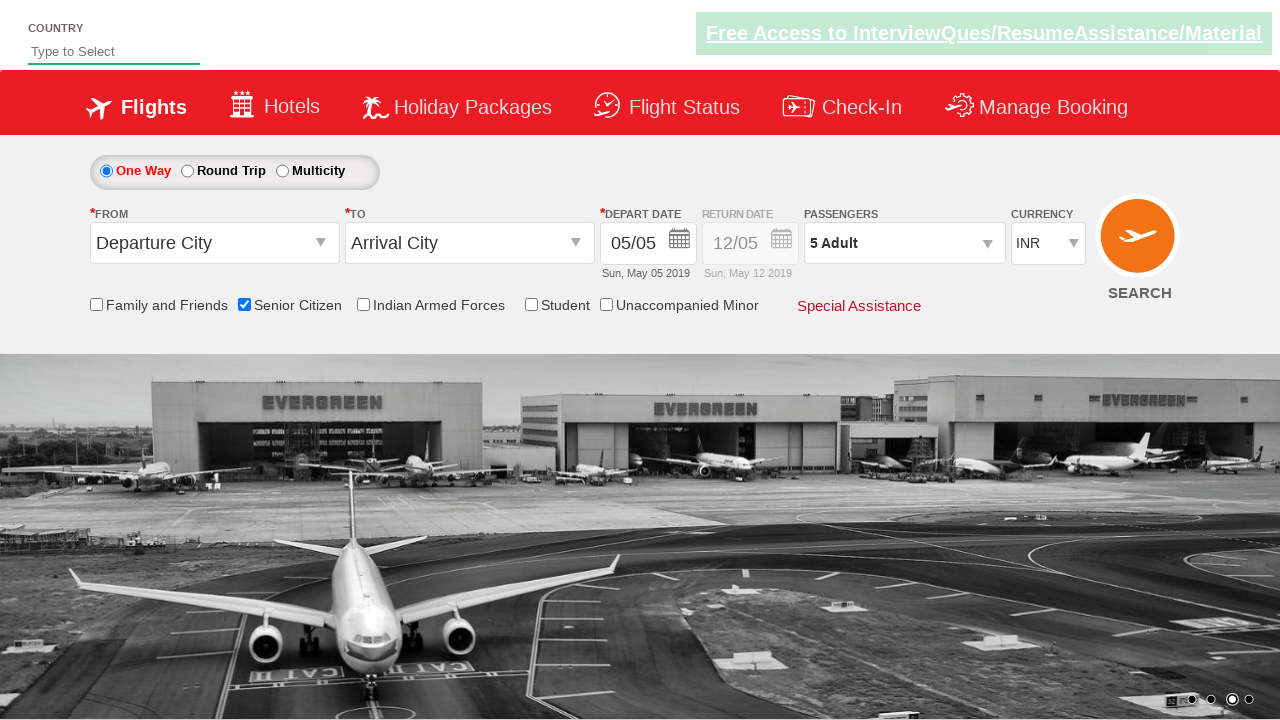

Retrieved passenger count text from dropdown
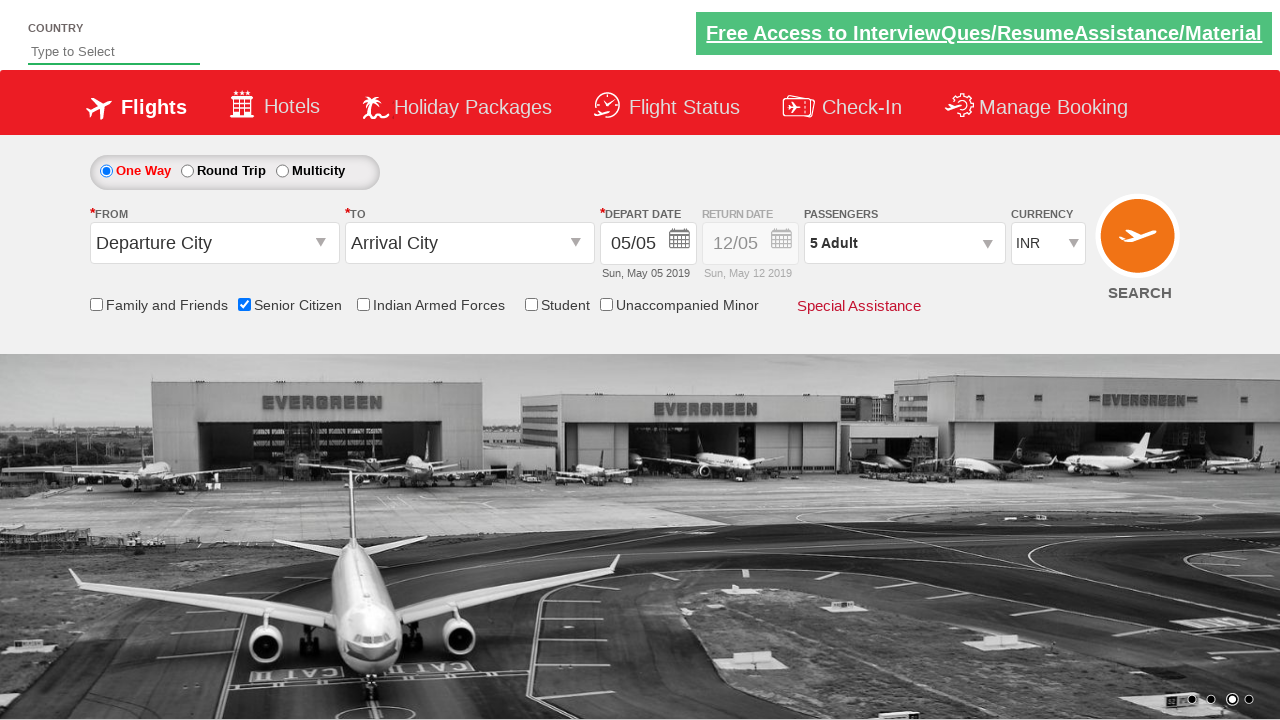

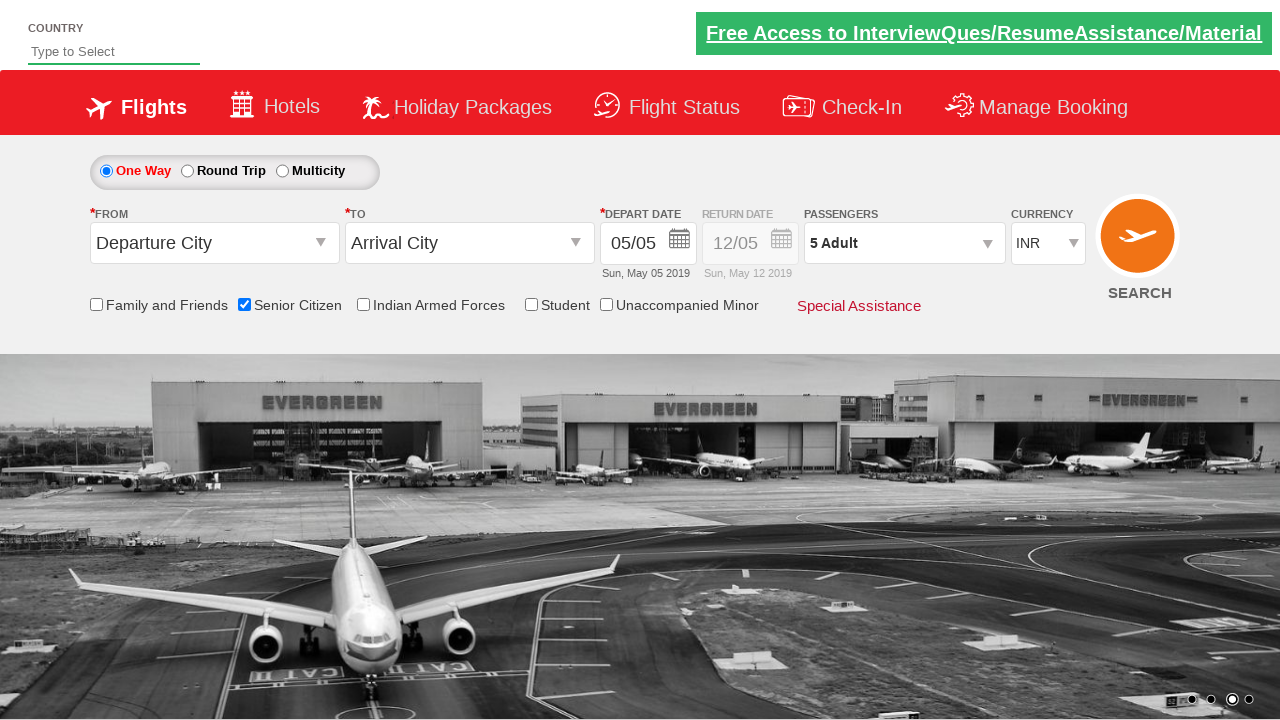